Verifies that the History Bulk location input shows three methods: By location, By coordinates, and Import

Starting URL: https://home.openweathermap.org/marketplace

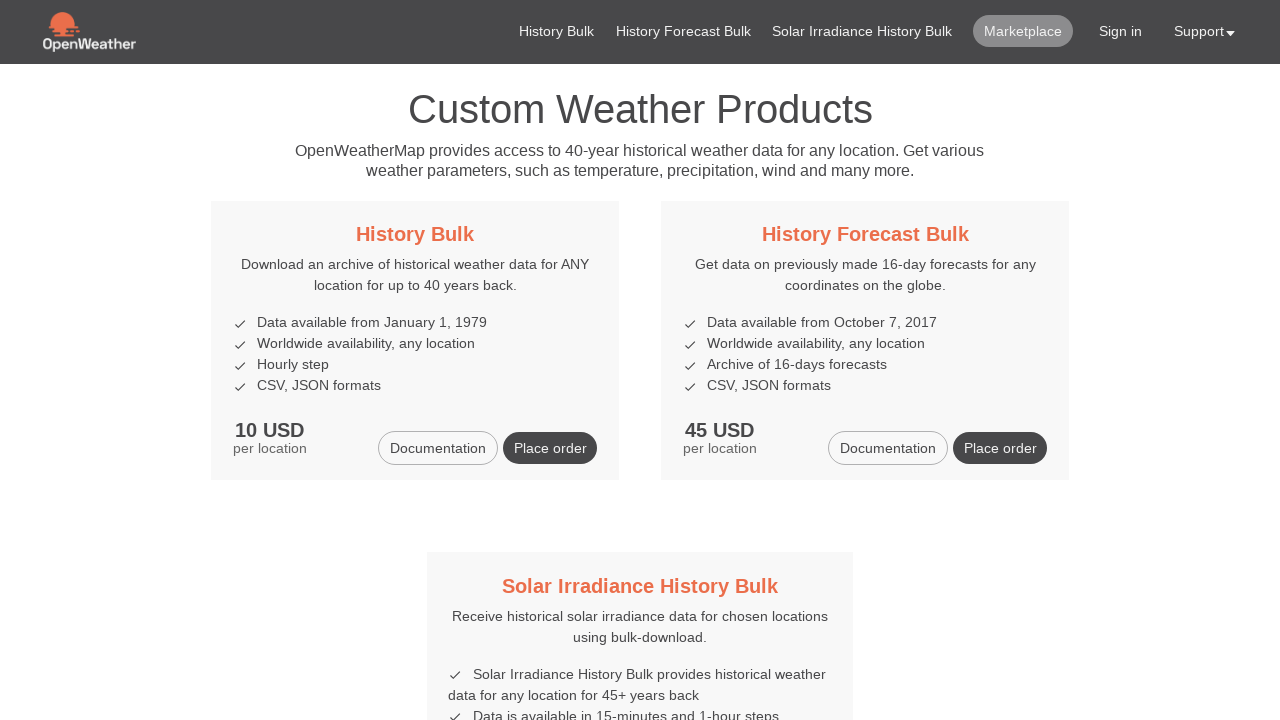

Waited for page to load with networkidle state
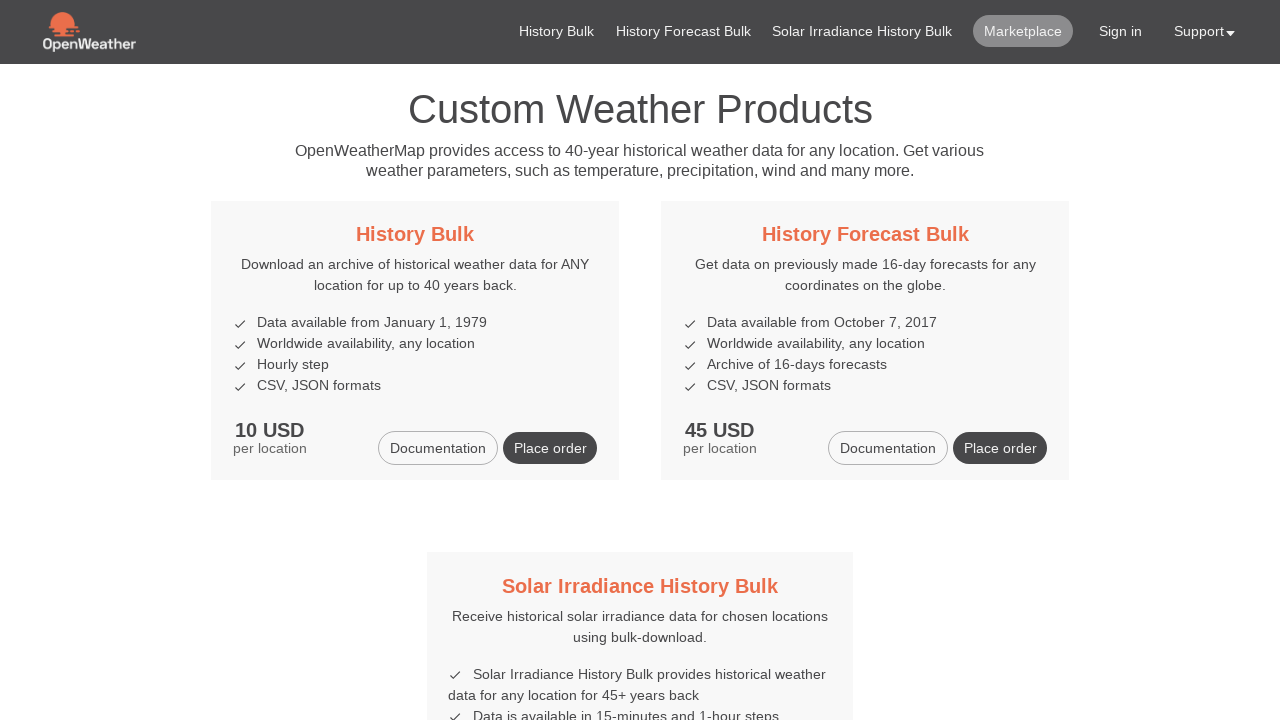

Clicked on History Bulk title link at (415, 234) on xpath=//h5/a[contains(text(), 'History Bulk')]
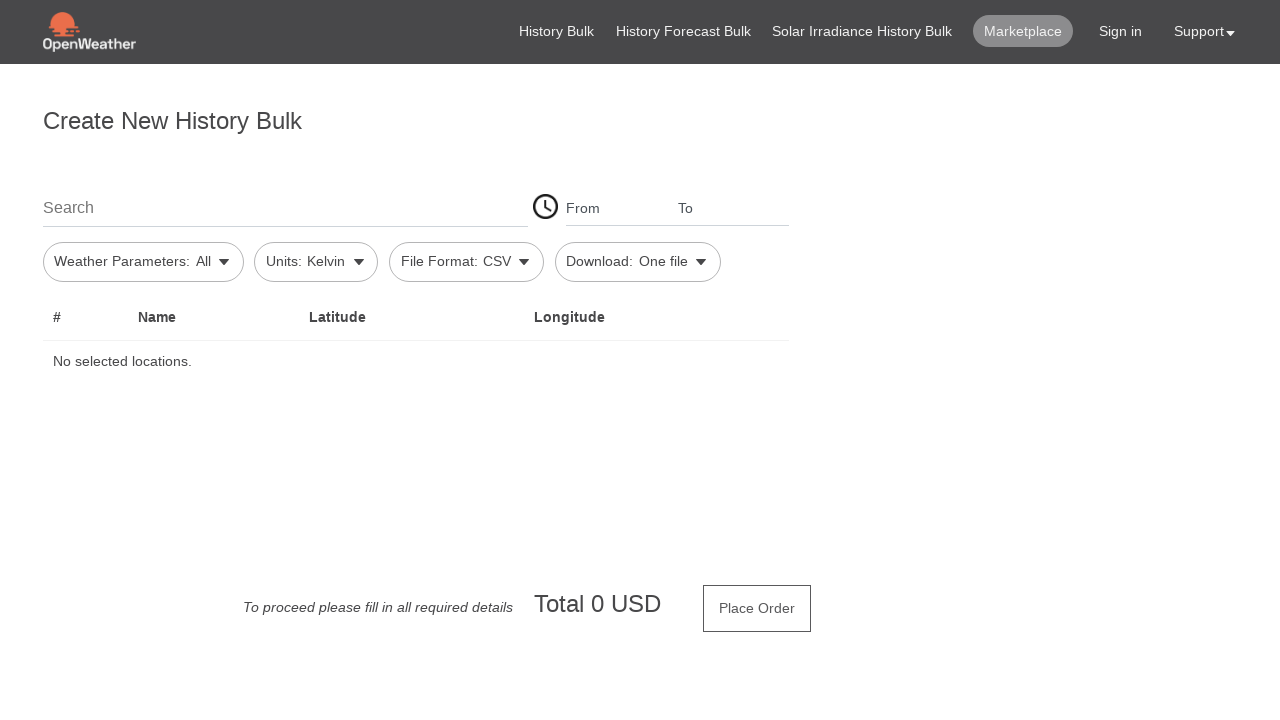

Clicked on search location field at (285, 207) on #firstSearch
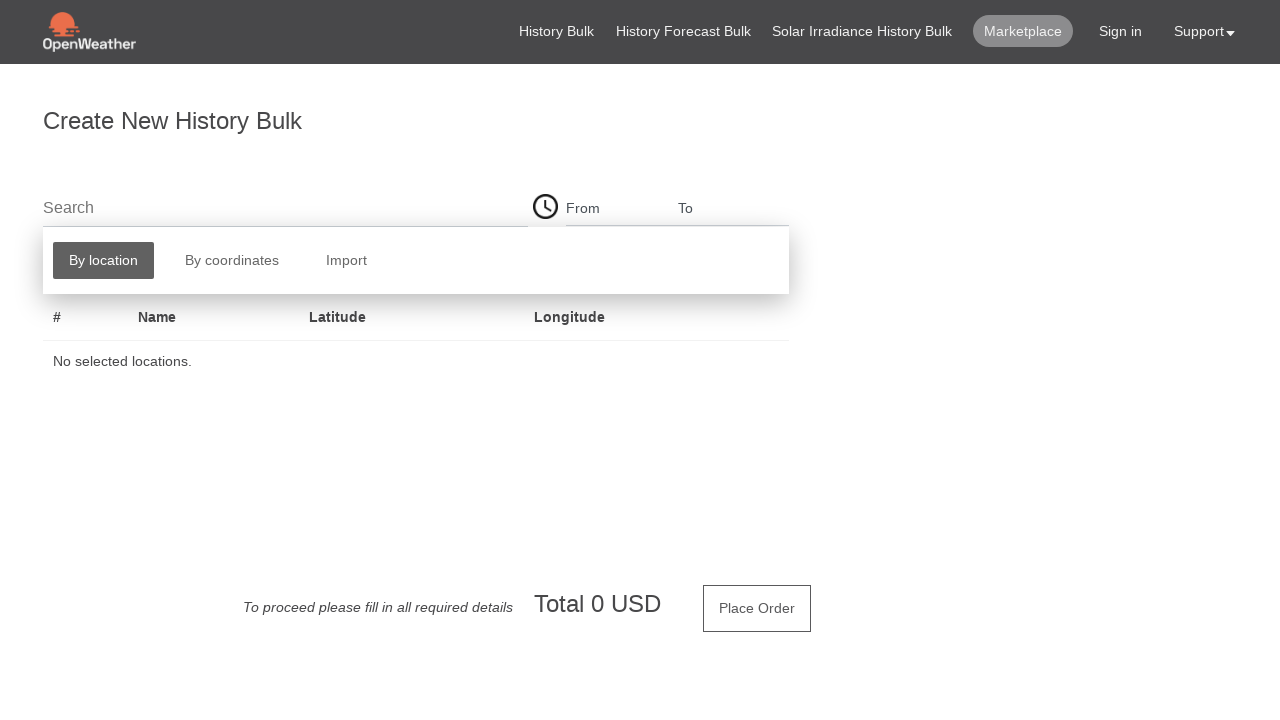

Retrieved location input method buttons from search popup
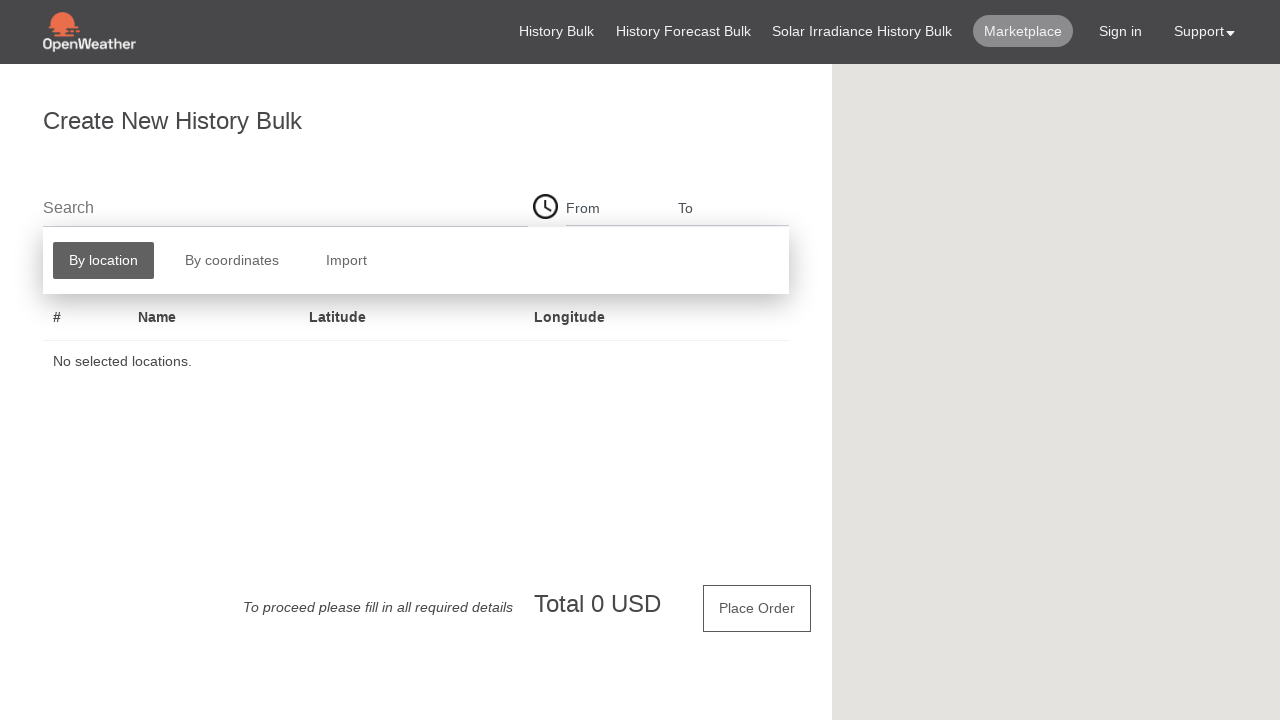

Verified that History Bulk location input shows three methods: By location, By coordinates, and Import
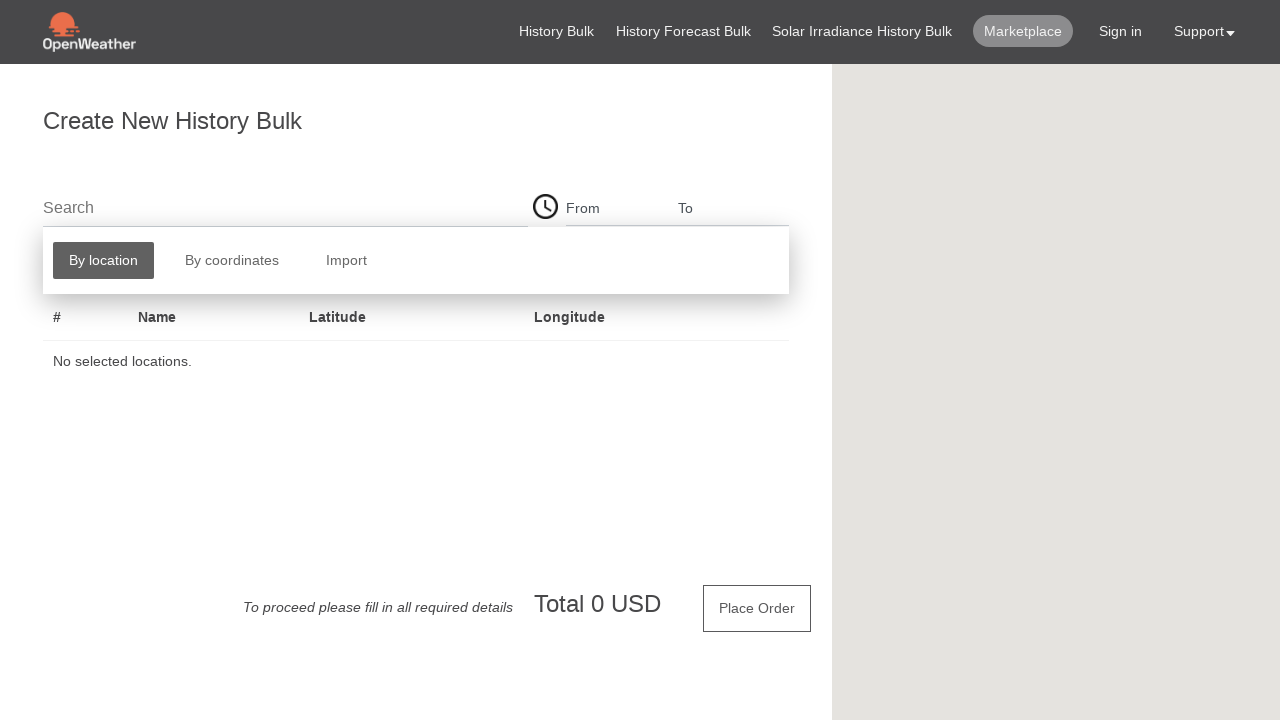

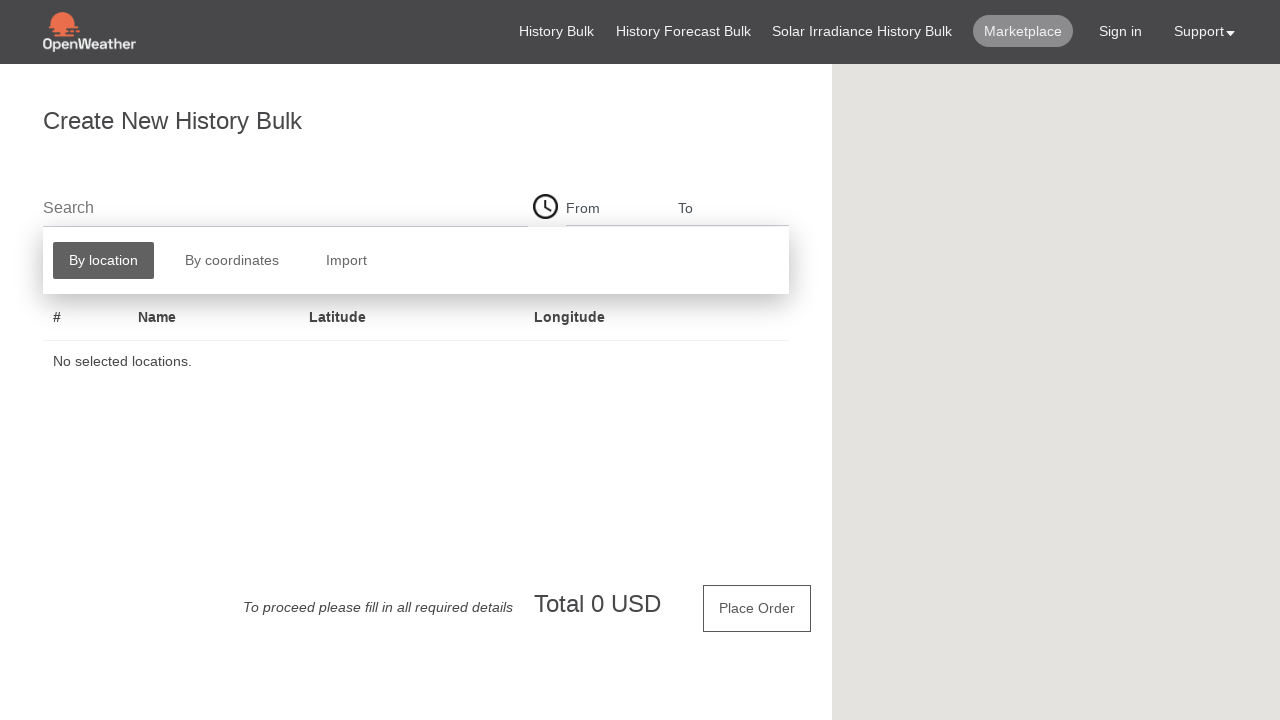